Tests iframe handling by switching between frames and nested frames, filling input fields in each frame context

Starting URL: https://demo.automationtesting.in/Frames.html

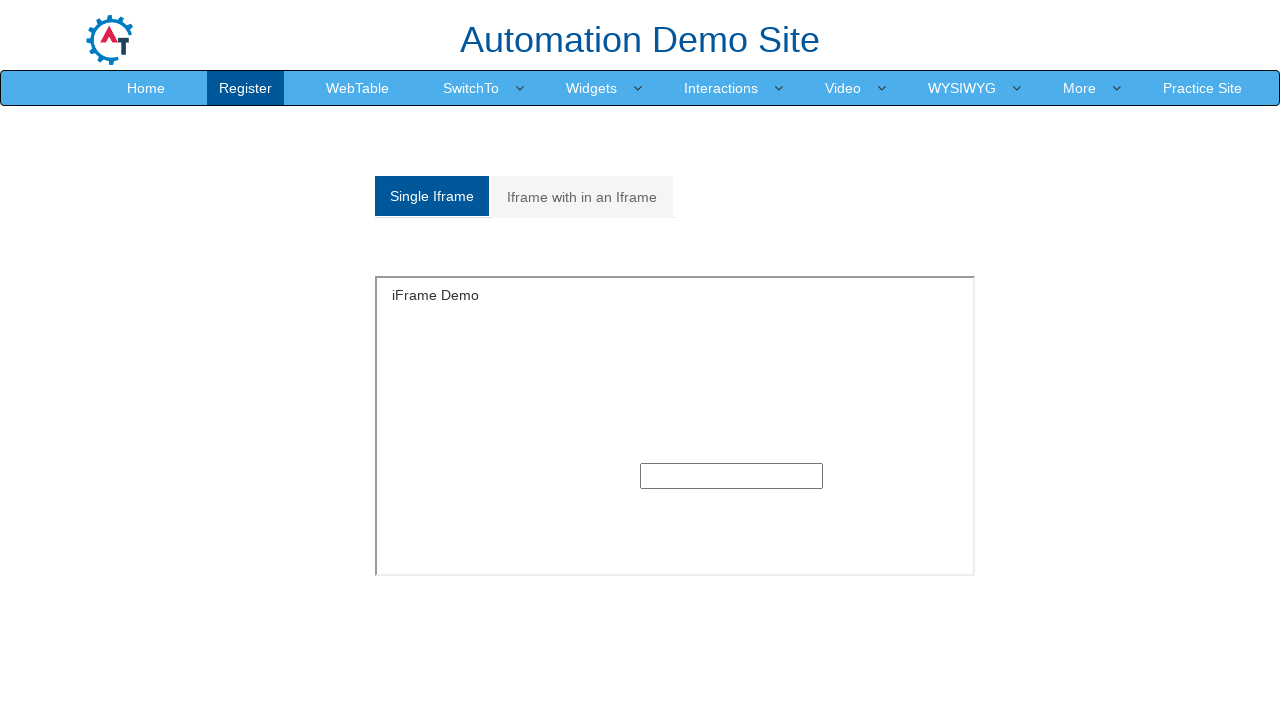

Switched to first iframe and filled input field with 'ram is eating a mango' on iframe >> nth=0 >> internal:control=enter-frame >> xpath=//body/section[1]/div[1
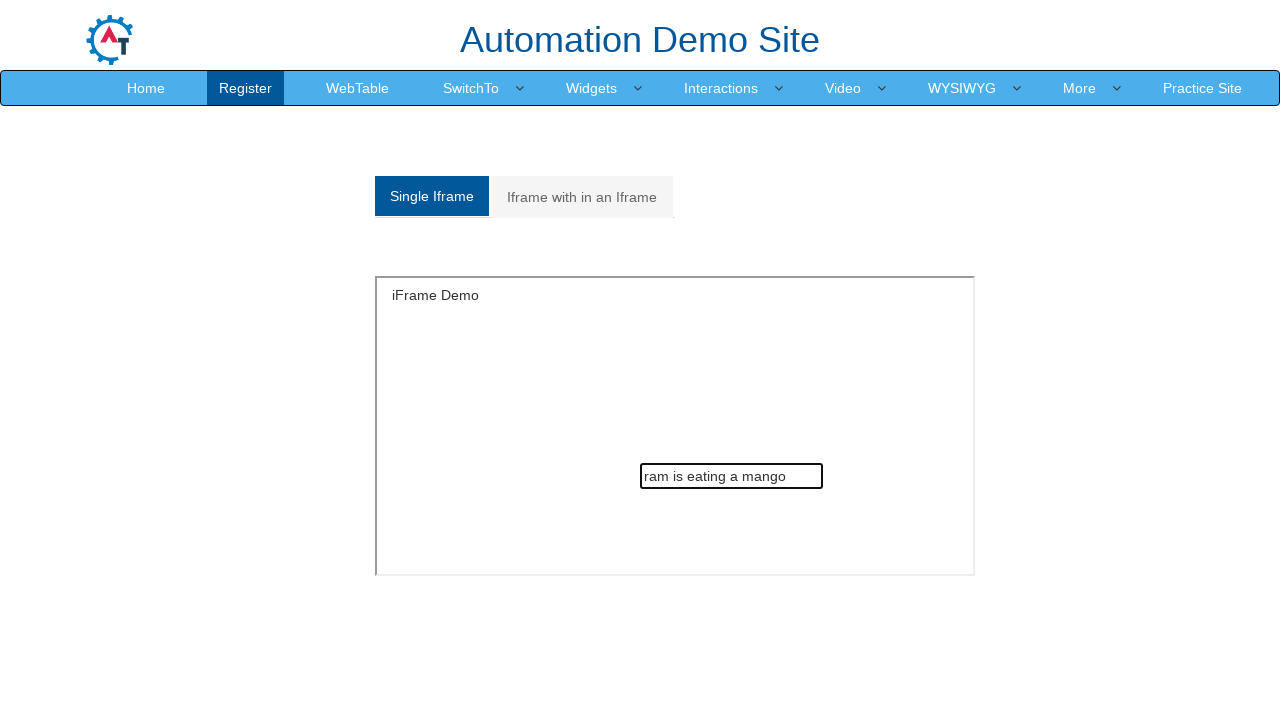

Clicked on 'Iframe with in an Iframe' tab at (582, 197) on xpath=//a[text()='Iframe with in an Iframe']
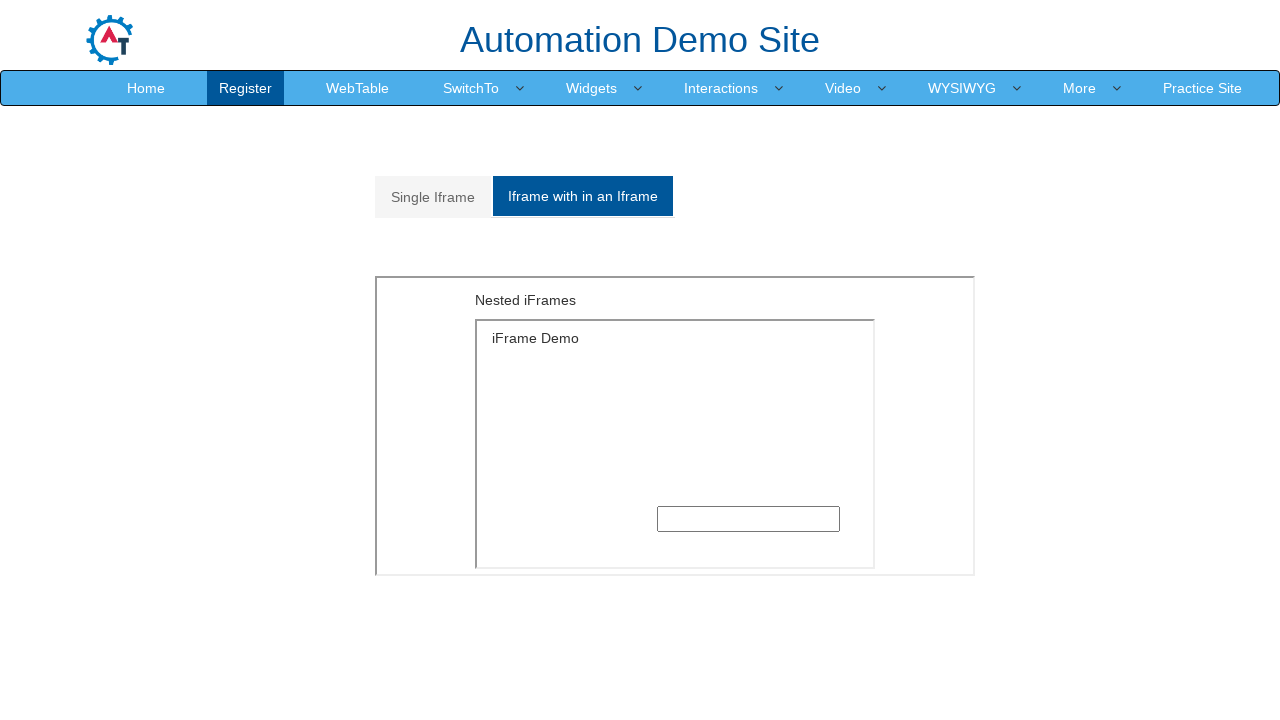

Located outer iframe (nested frame context)
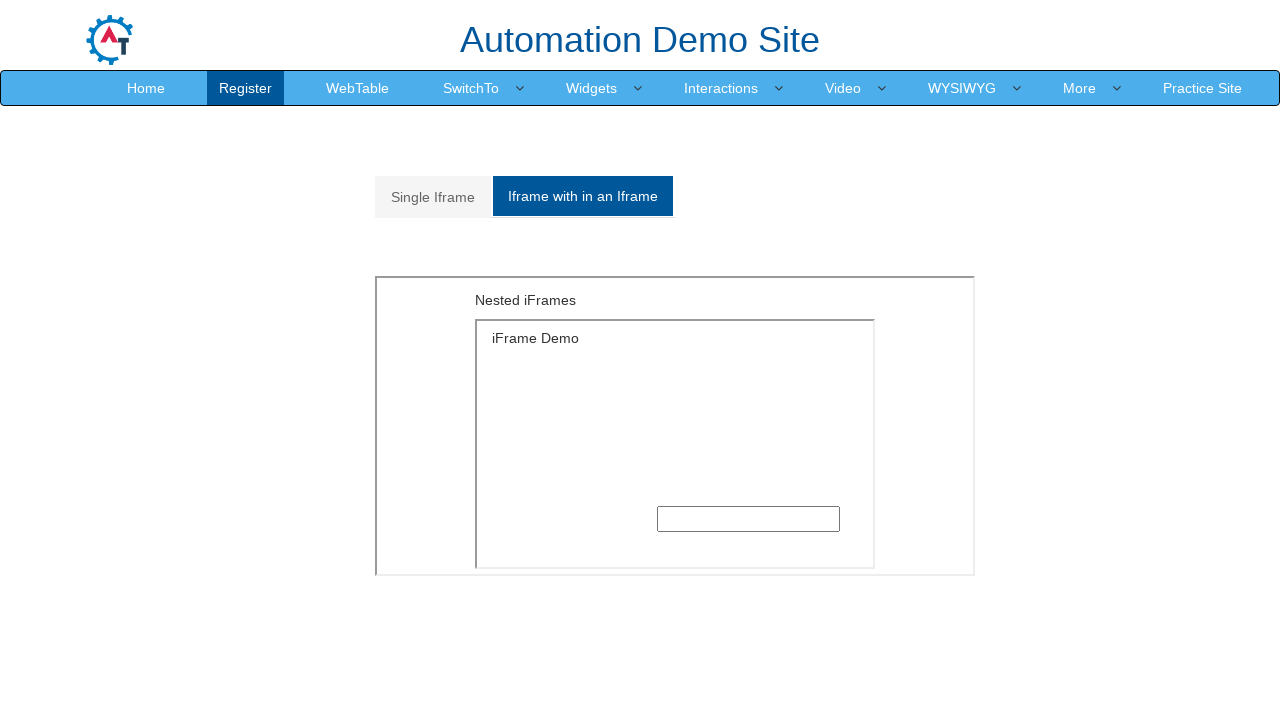

Located inner iframe within outer frame
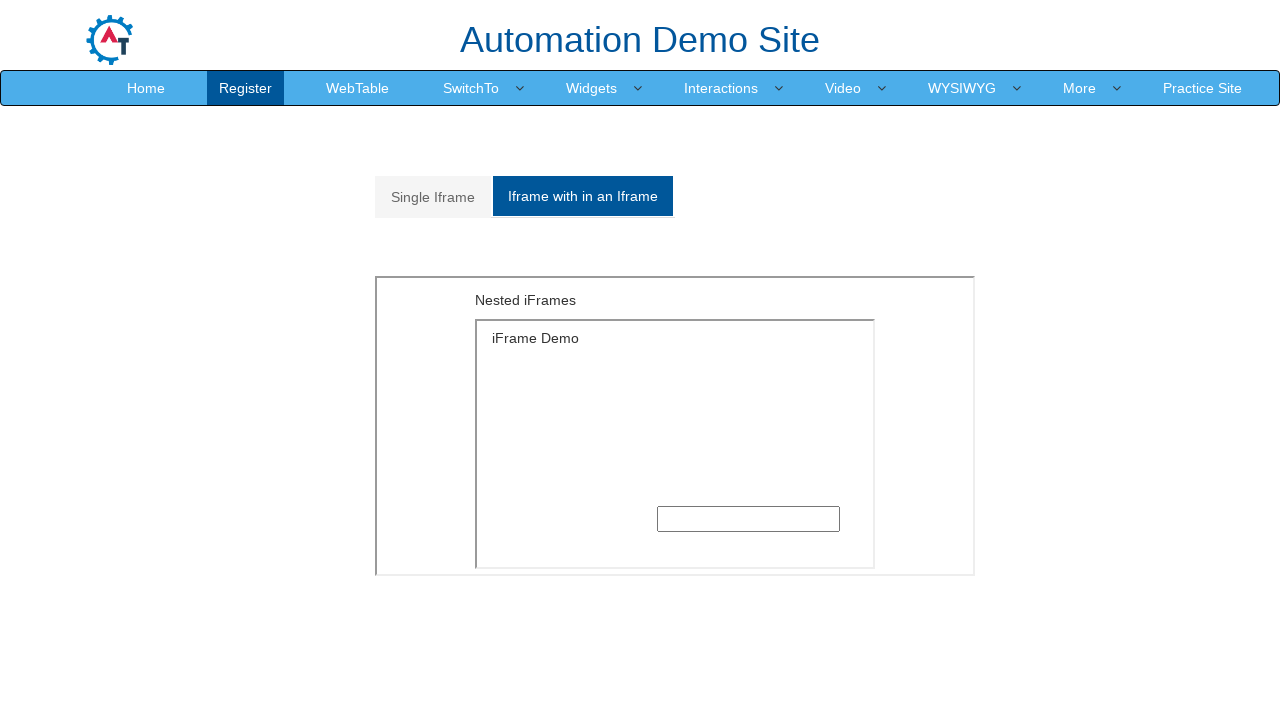

Filled input field in nested iframe with 'ram ate a mango' on iframe >> nth=1 >> internal:control=enter-frame >> iframe >> nth=0 >> internal:c
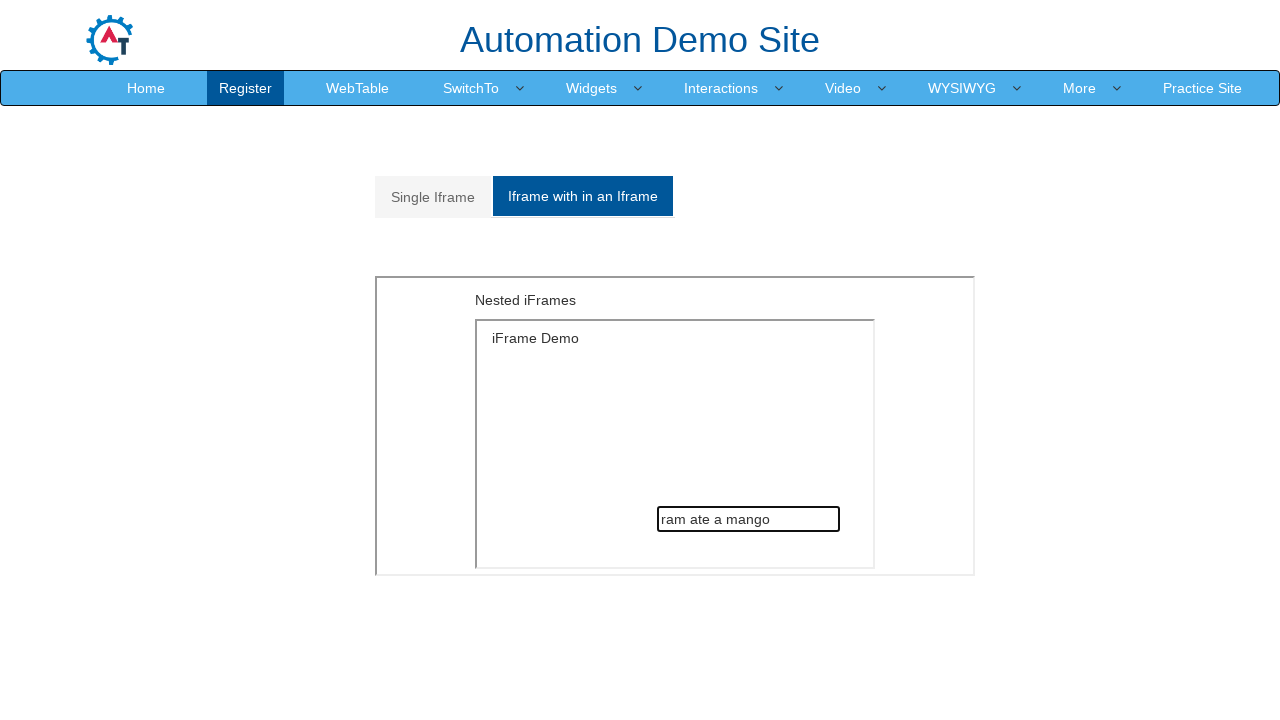

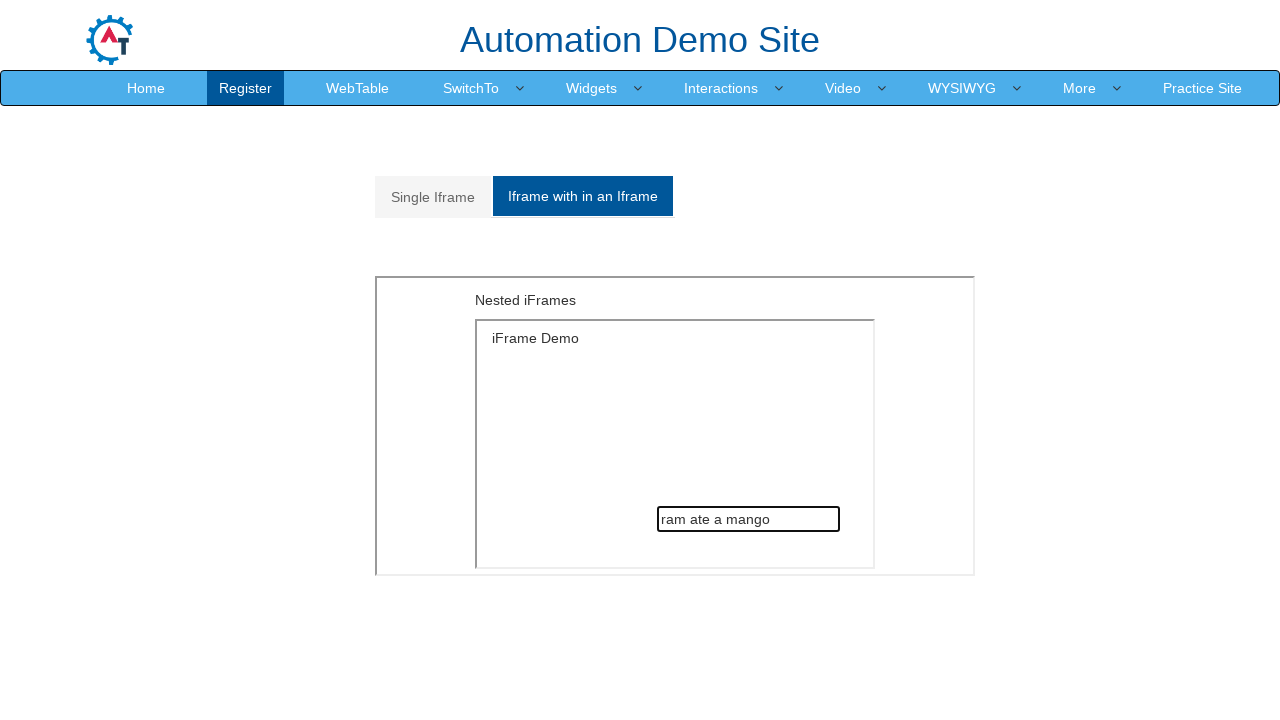